Tests iframe handling by navigating to W3Schools tryit editor, switching to the result iframe, clicking a button inside it, then switching back to parent frame and clicking a menu button.

Starting URL: https://www.w3schools.com/js/tryit.asp?filename=tryjs_myfirst

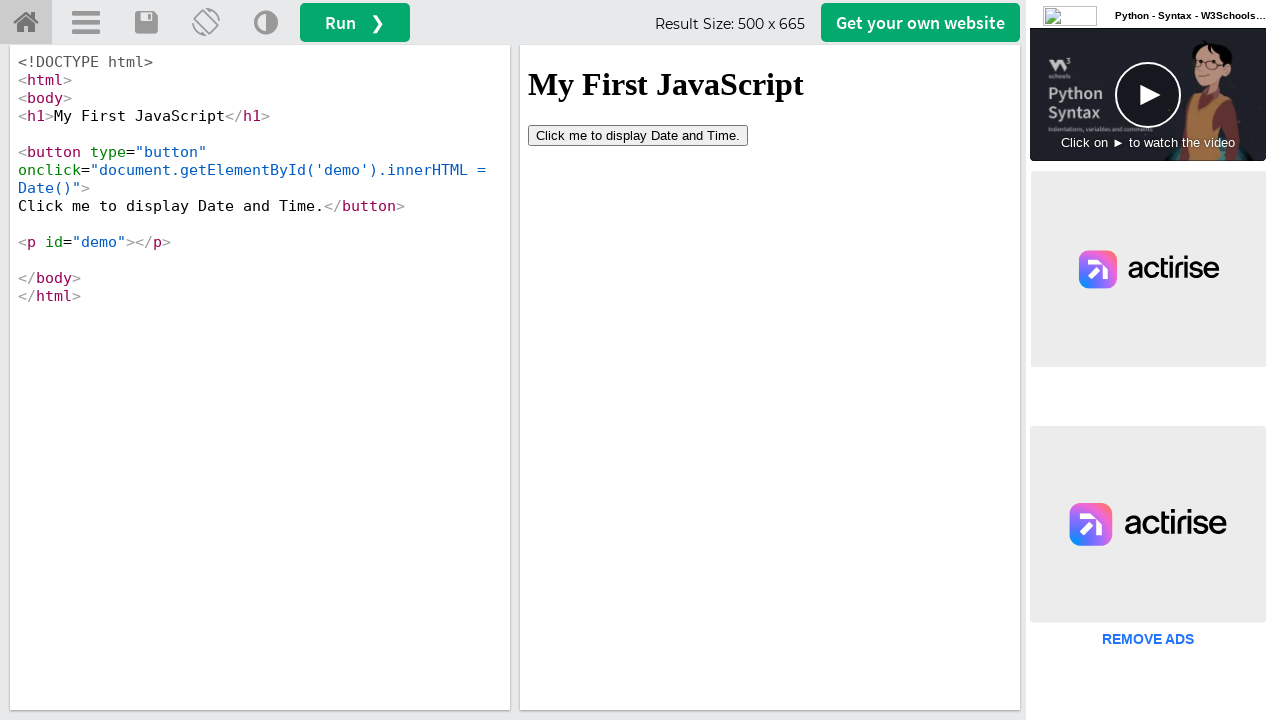

Located the iframeResult frame
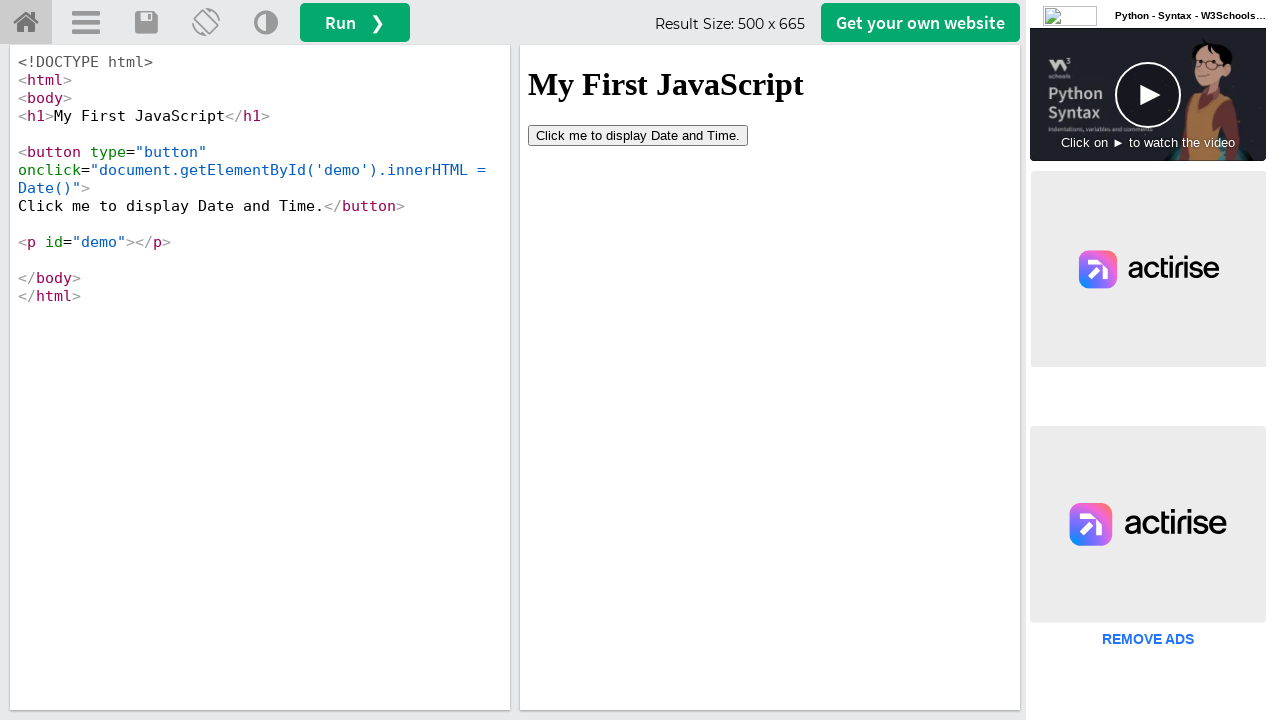

Clicked the 'Click me' button inside the iframe at (638, 135) on #iframeResult >> internal:control=enter-frame >> xpath=//button[contains(text(),
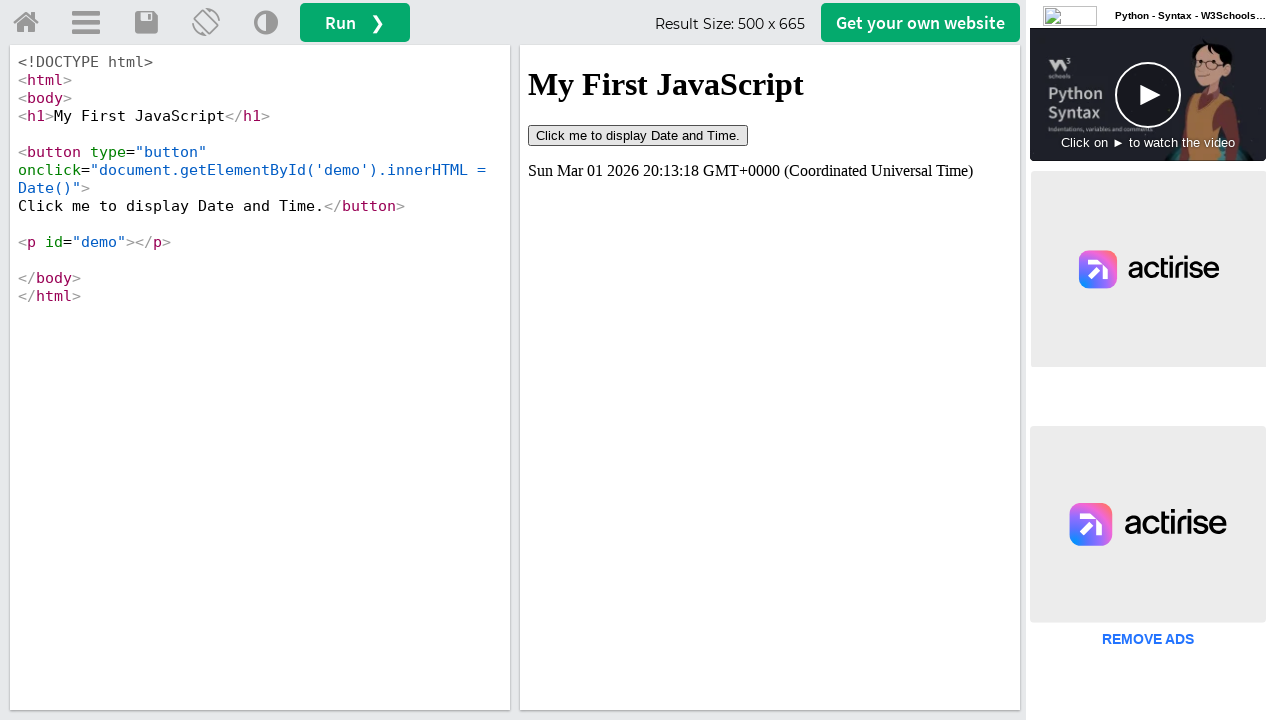

Clicked the menu button in the parent frame at (86, 23) on #menuButton
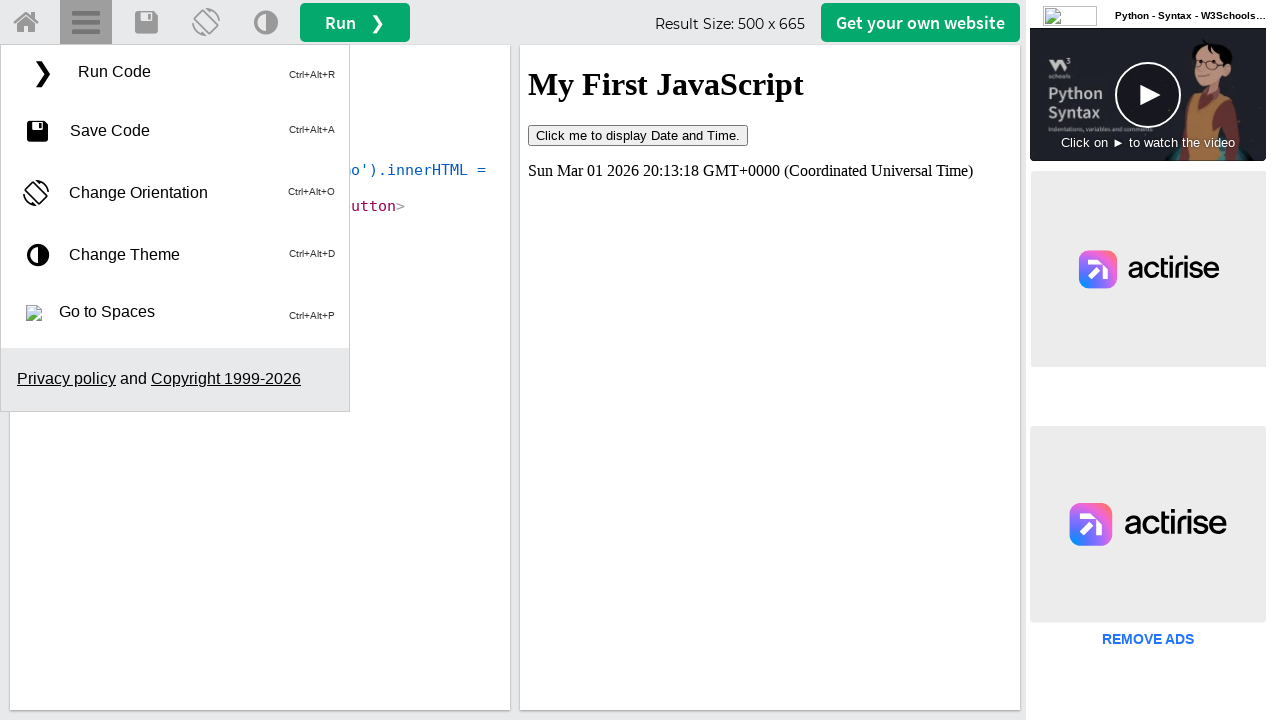

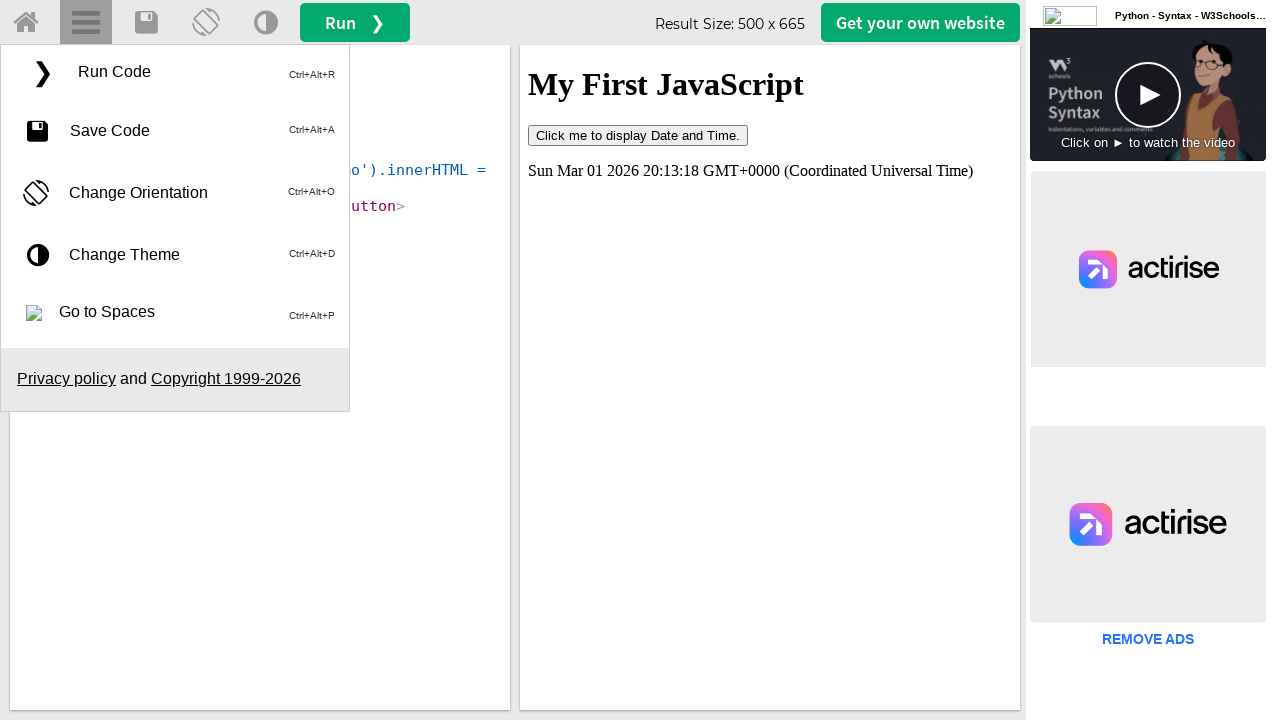